Tests DuckDuckGo search functionality by entering a search query and submitting

Starting URL: https://duckduckgo.com/

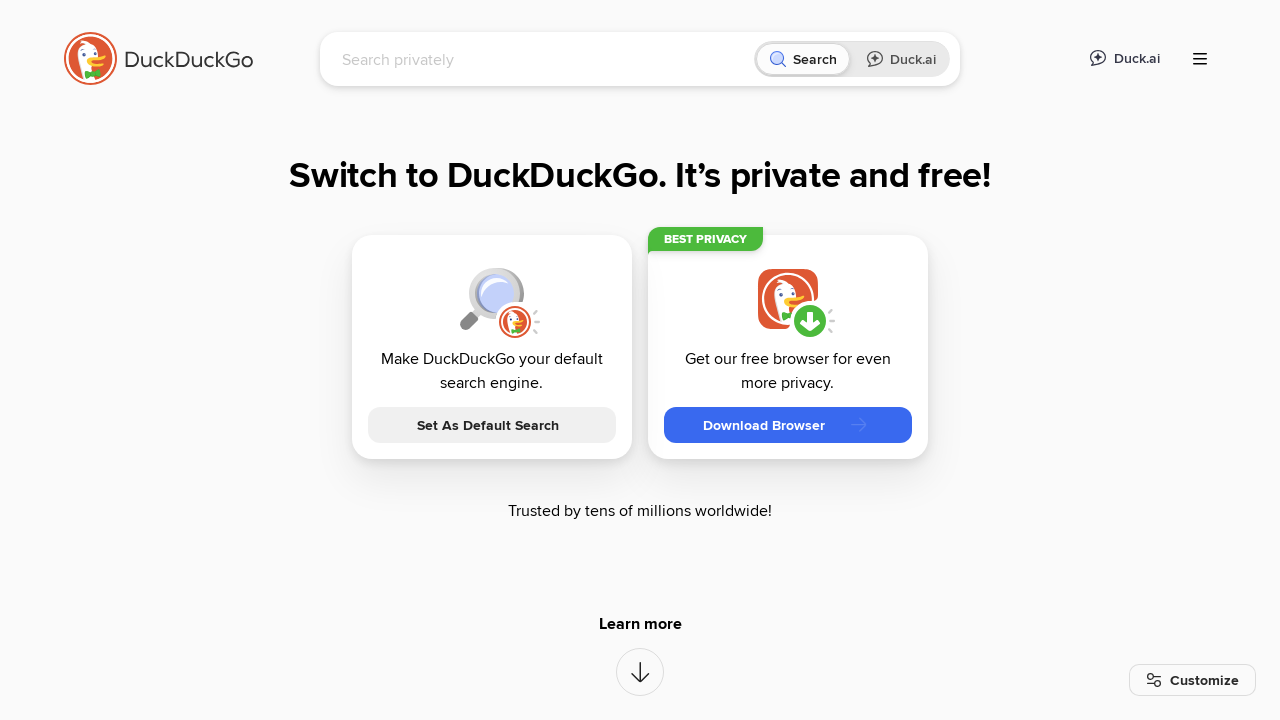

Filled DuckDuckGo search box with 'Selenium' on input[name='q']
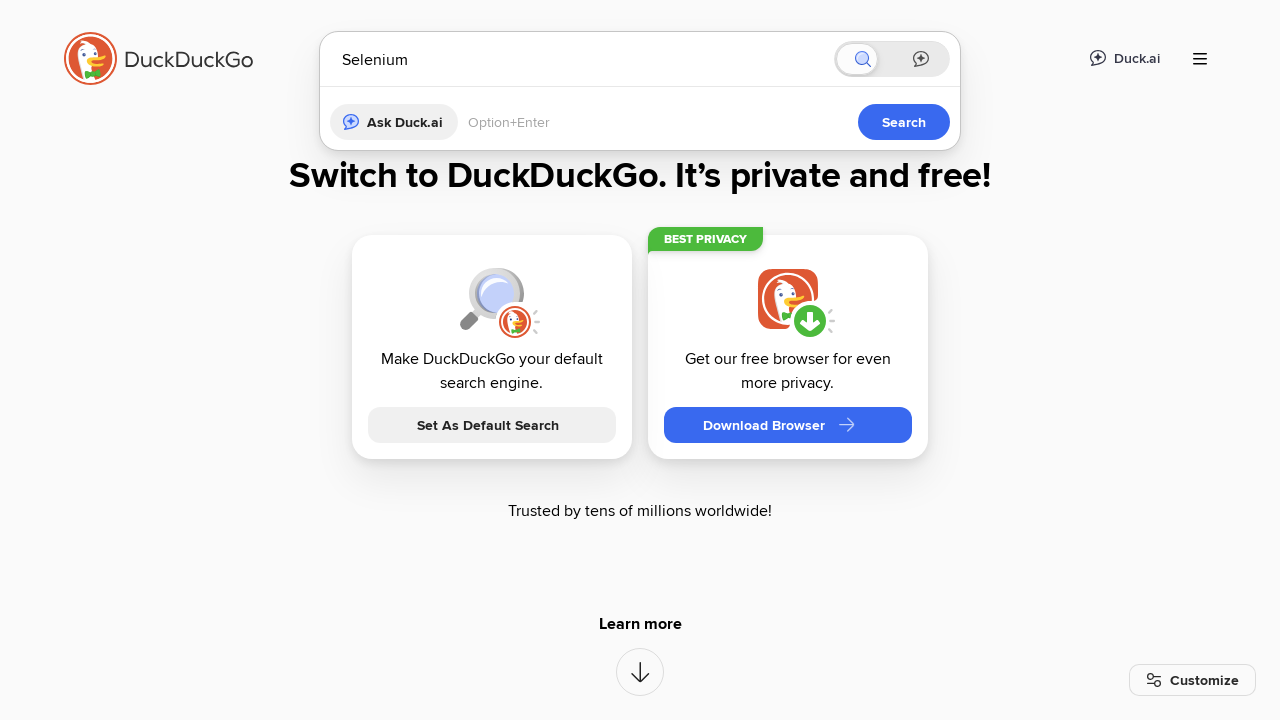

Pressed Enter to submit search query on input[name='q']
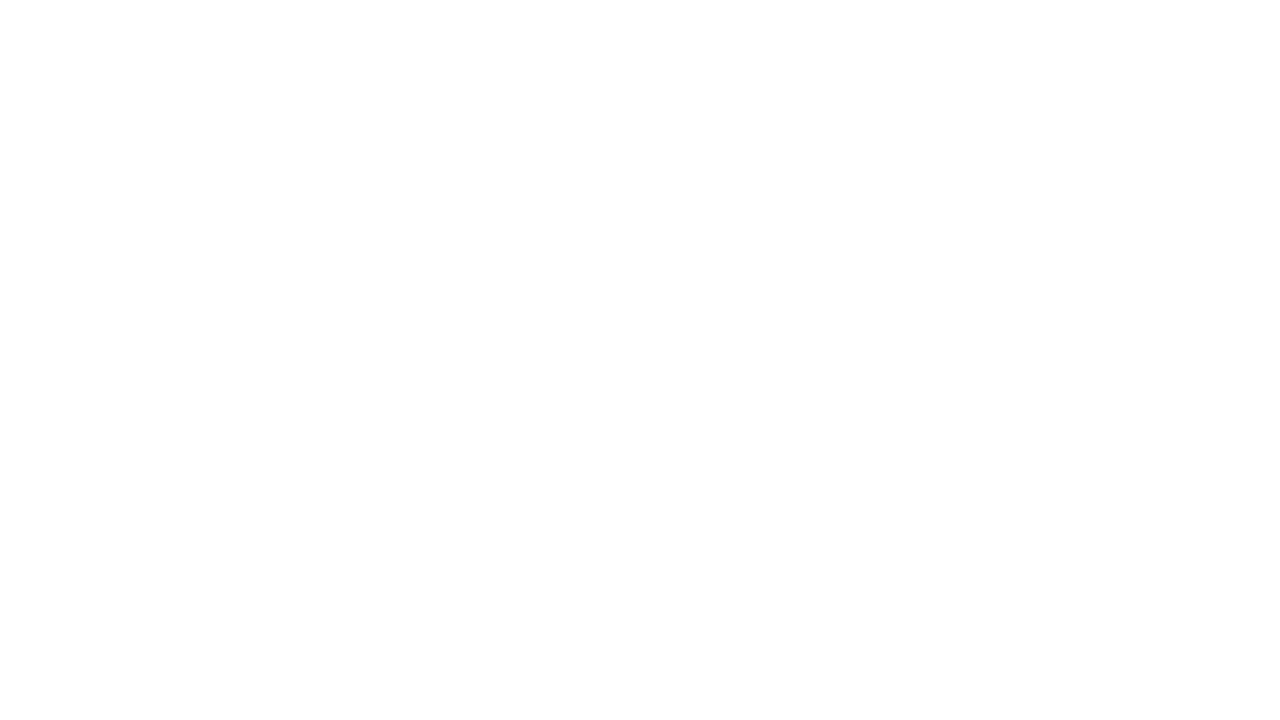

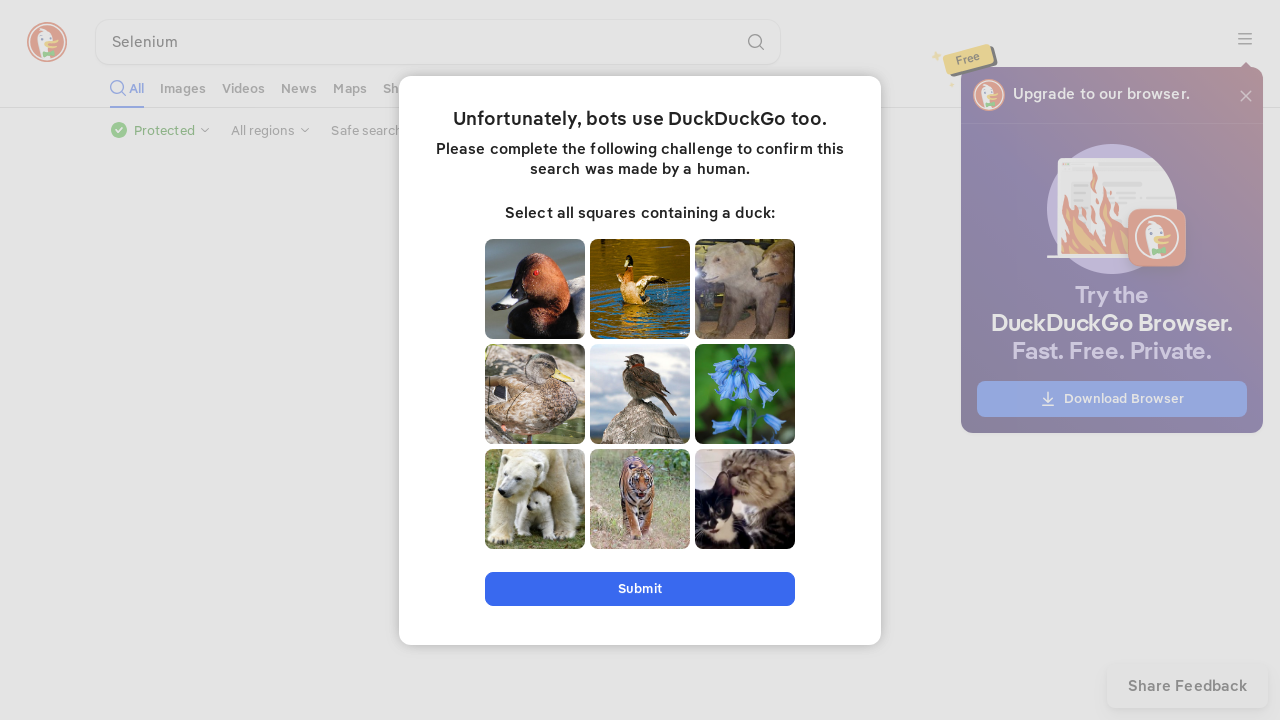